Tests the customer sorting functionality on a banking application by clicking the Customers menu, then clicking the sort button twice to sort customers by first name, and verifying the customer list is displayed.

Starting URL: https://www.globalsqa.com/angularJs-protractor/BankingProject/#/manager

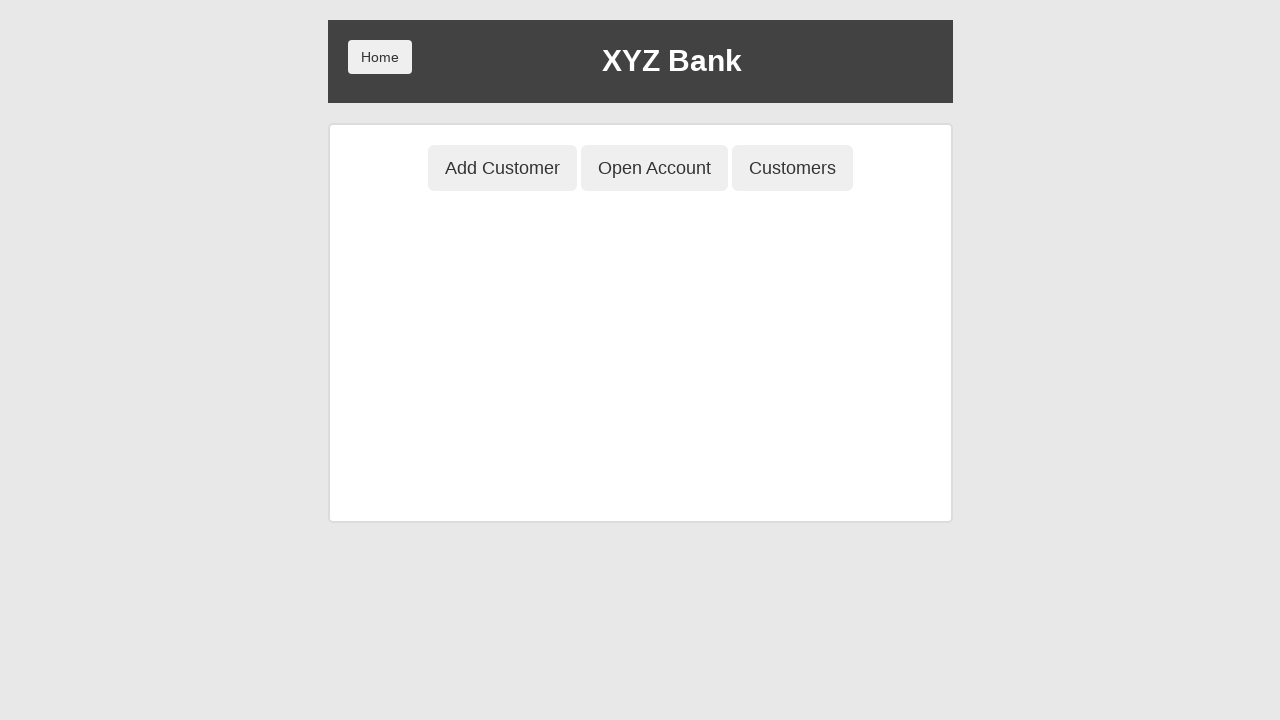

Clicked Customers menu button at (792, 168) on [ng-click='showCust()']
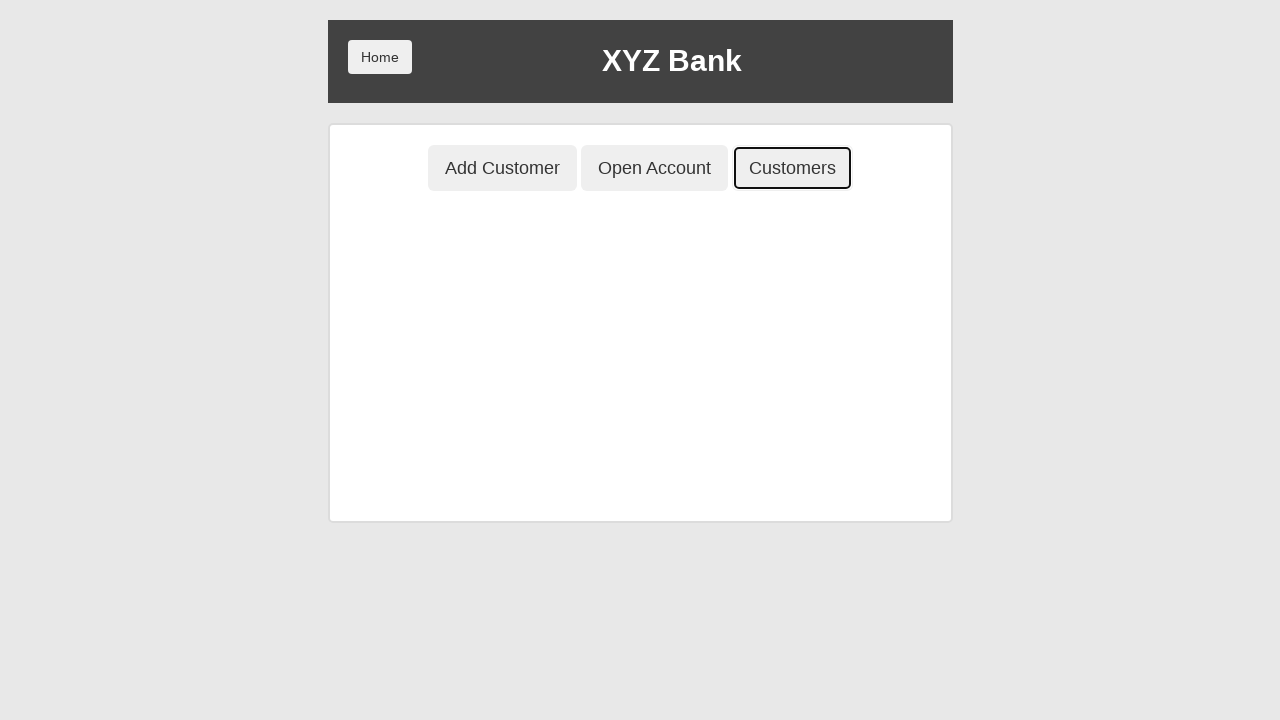

Sort button became available
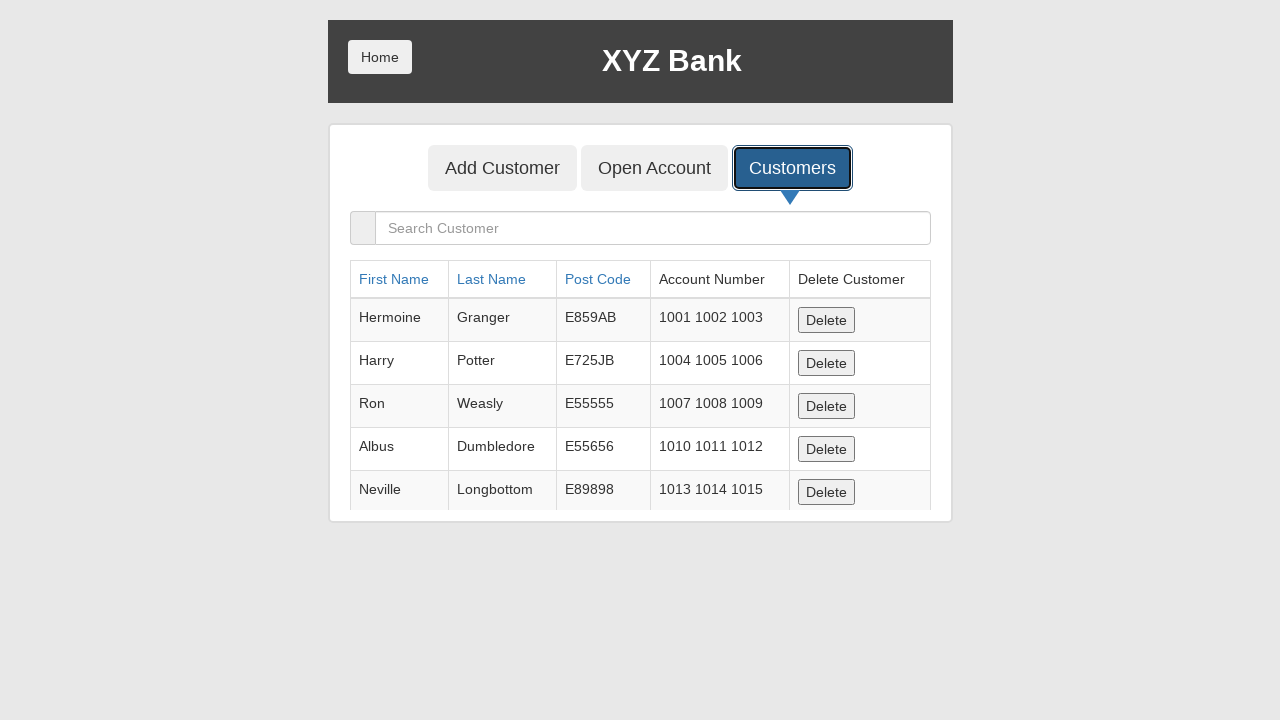

Clicked sort button first time to sort by first name at (394, 279) on [ng-click="sortType = 'fName'; sortReverse = !sortReverse"]
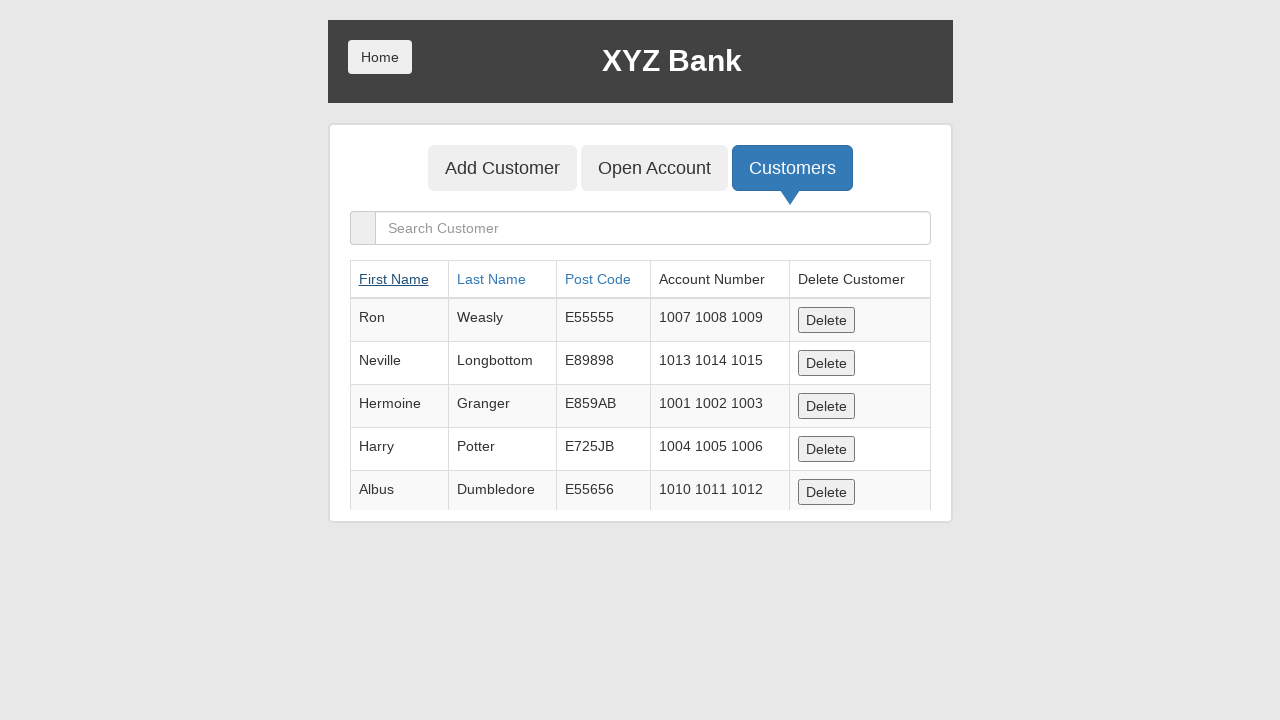

Clicked sort button second time to reverse sort order at (394, 279) on [ng-click="sortType = 'fName'; sortReverse = !sortReverse"]
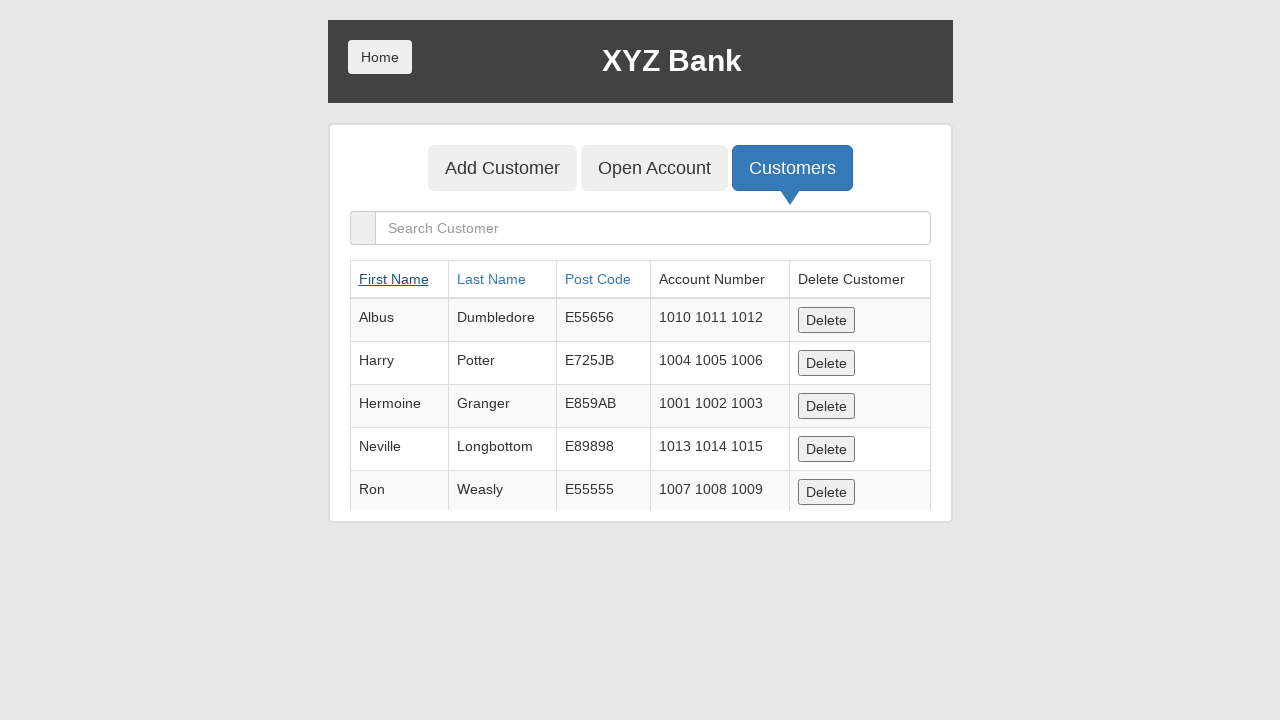

Customer list table loaded and displayed
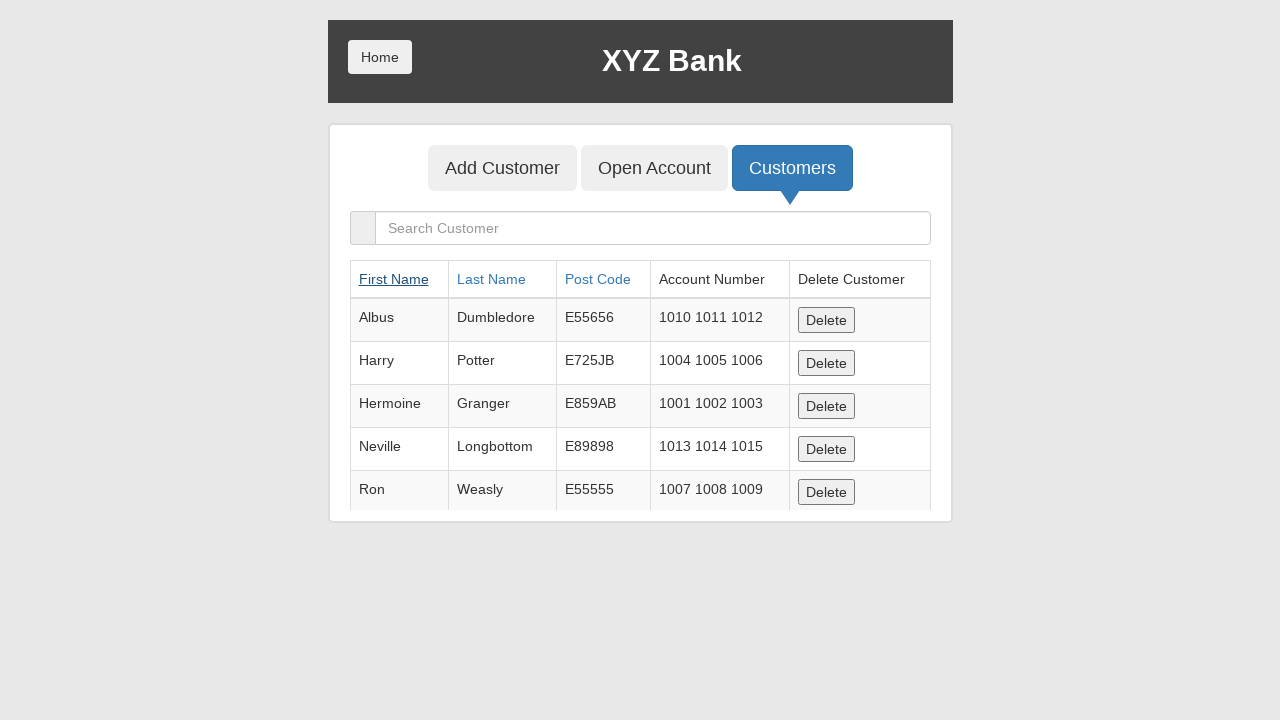

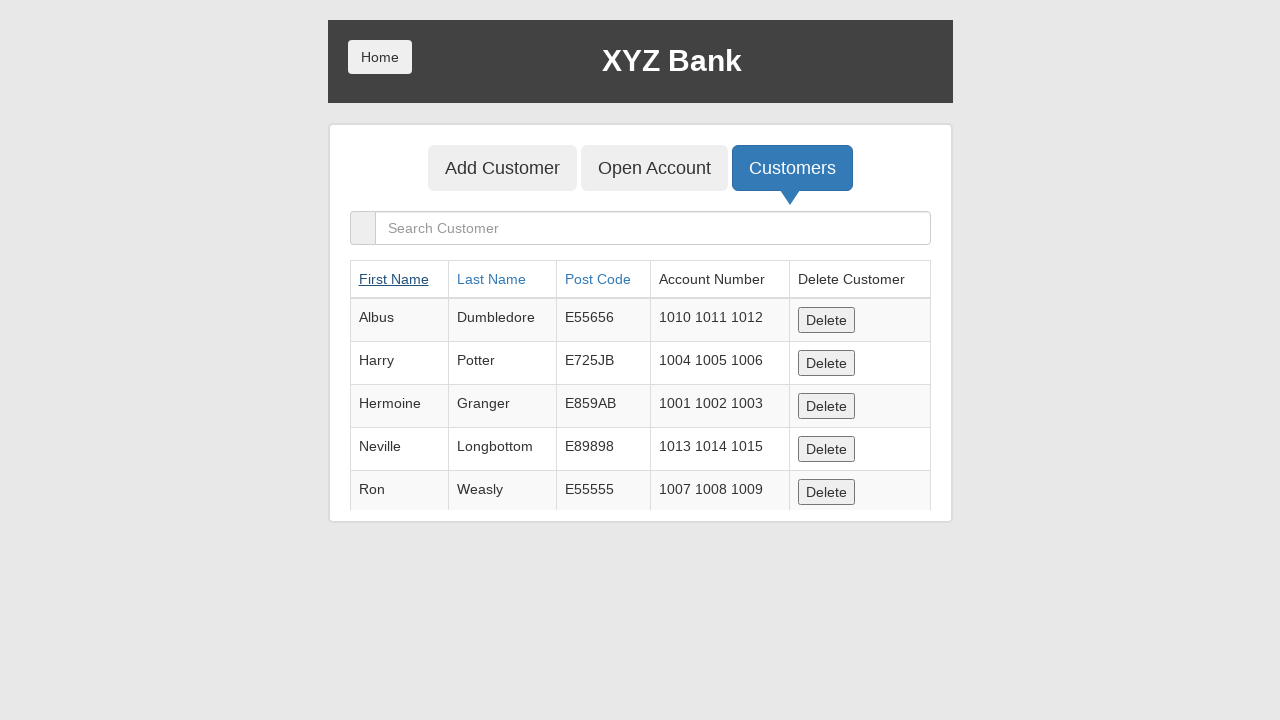